Tests new tab functionality by clicking a link that opens a new tab, switching to the new tab, and clicking a link on that page

Starting URL: https://rahulshettyacademy.com/AutomationPractice/

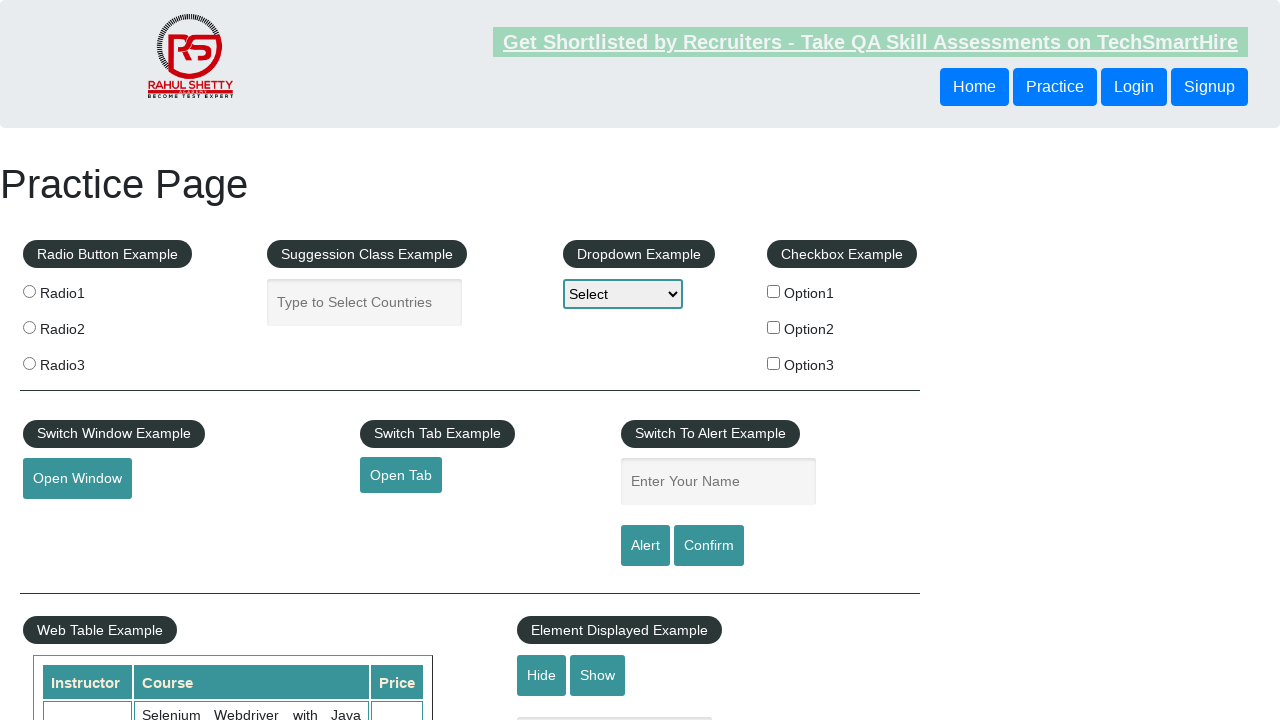

Clicked 'Open Tab' link to open new tab at (401, 475) on #opentab
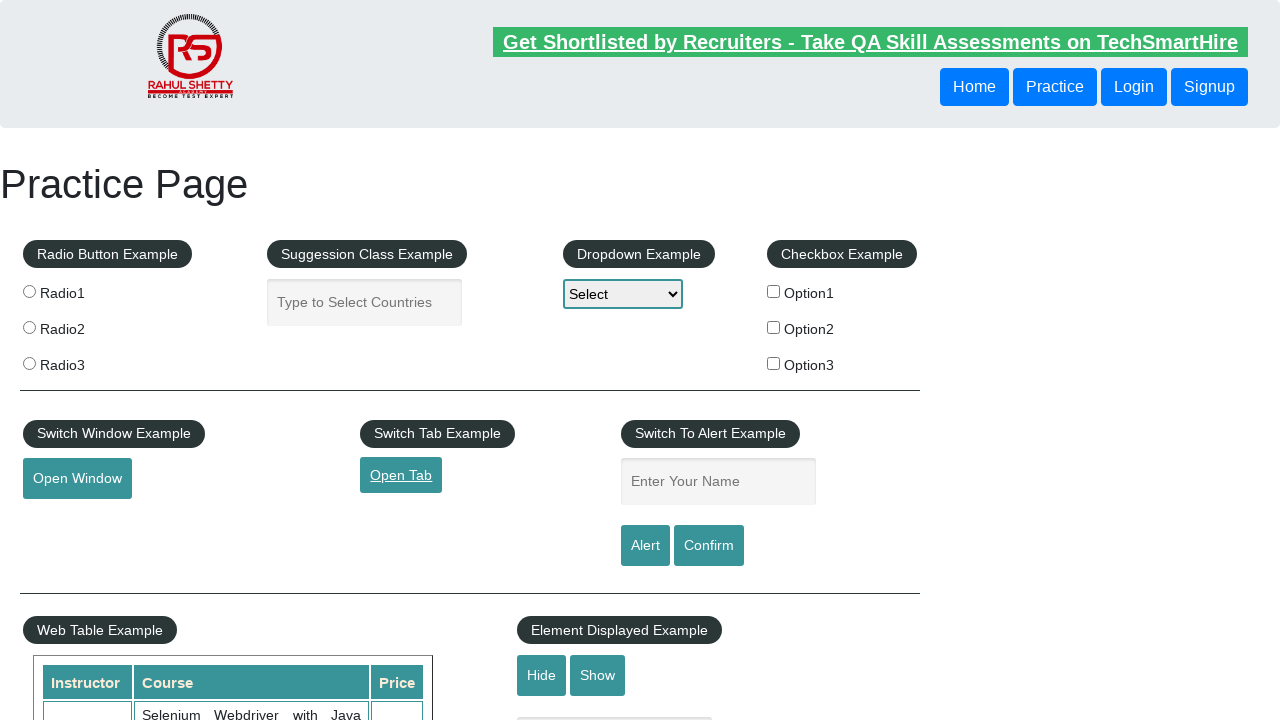

Captured new page object from tab
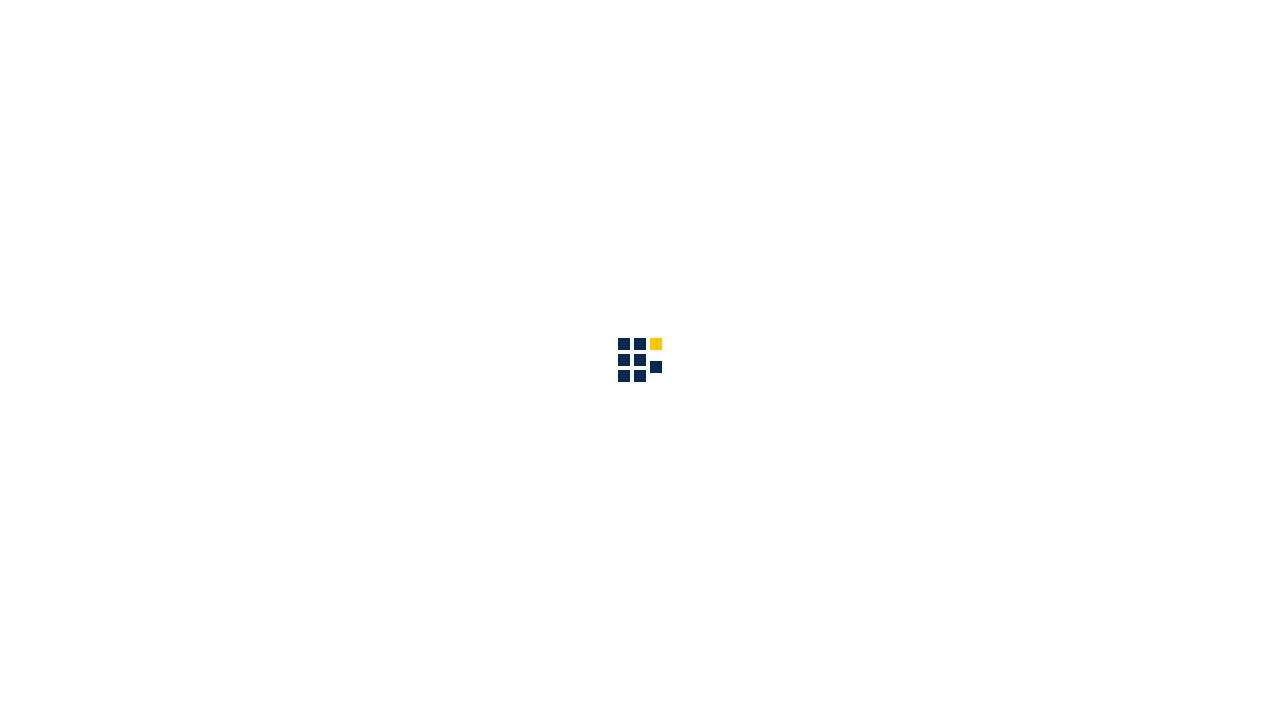

New page loaded successfully
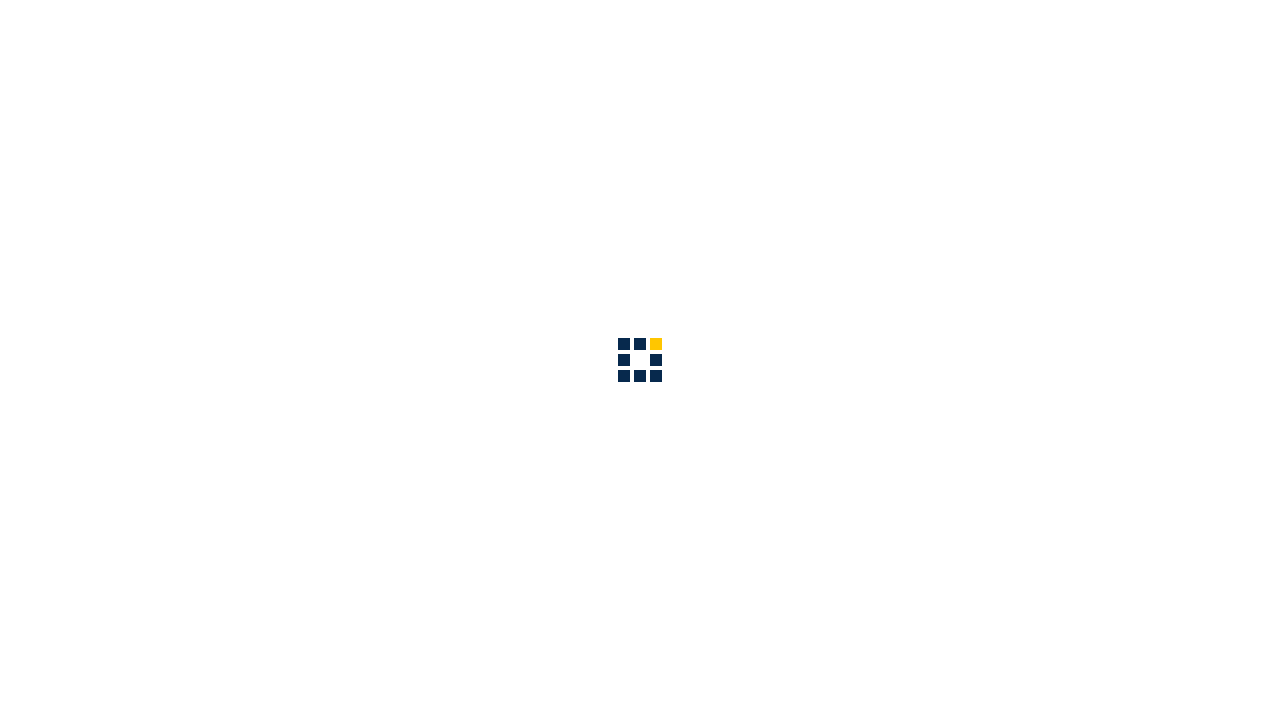

Clicked 'Access all our Courses' link on new page at (1092, 26) on a:has-text('Access all our Courses')
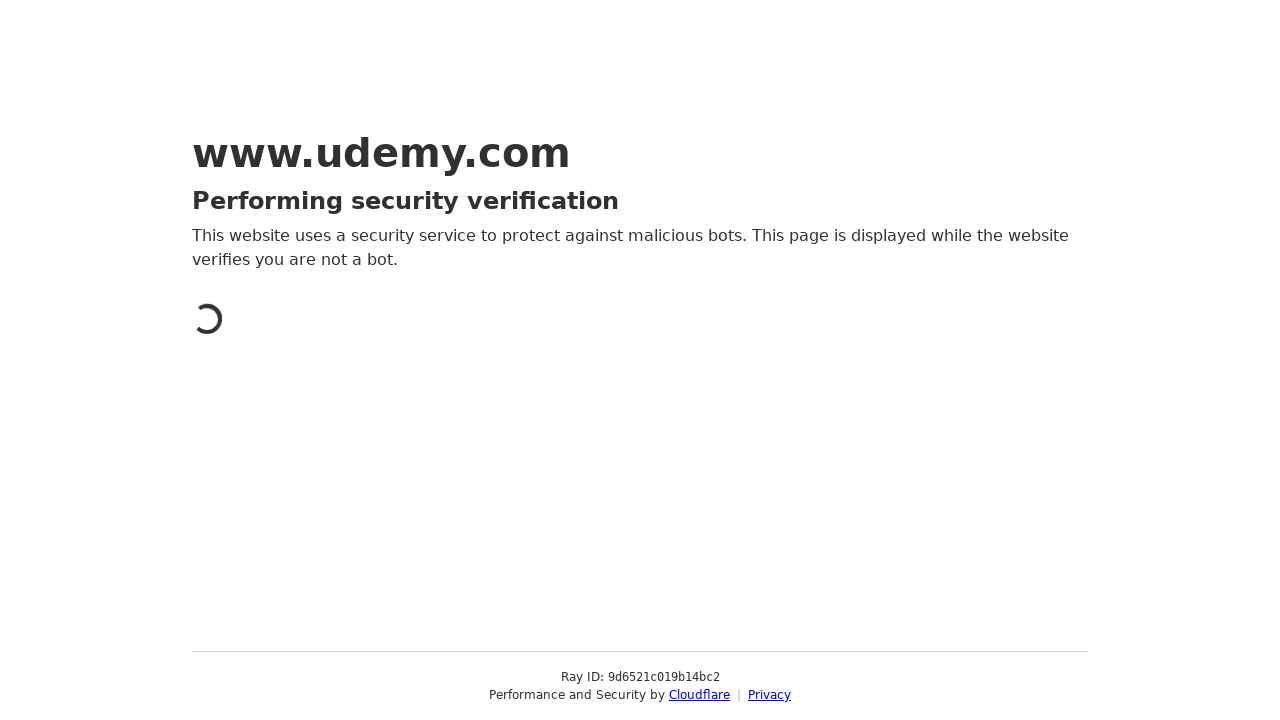

Page navigated and loaded after clicking courses link
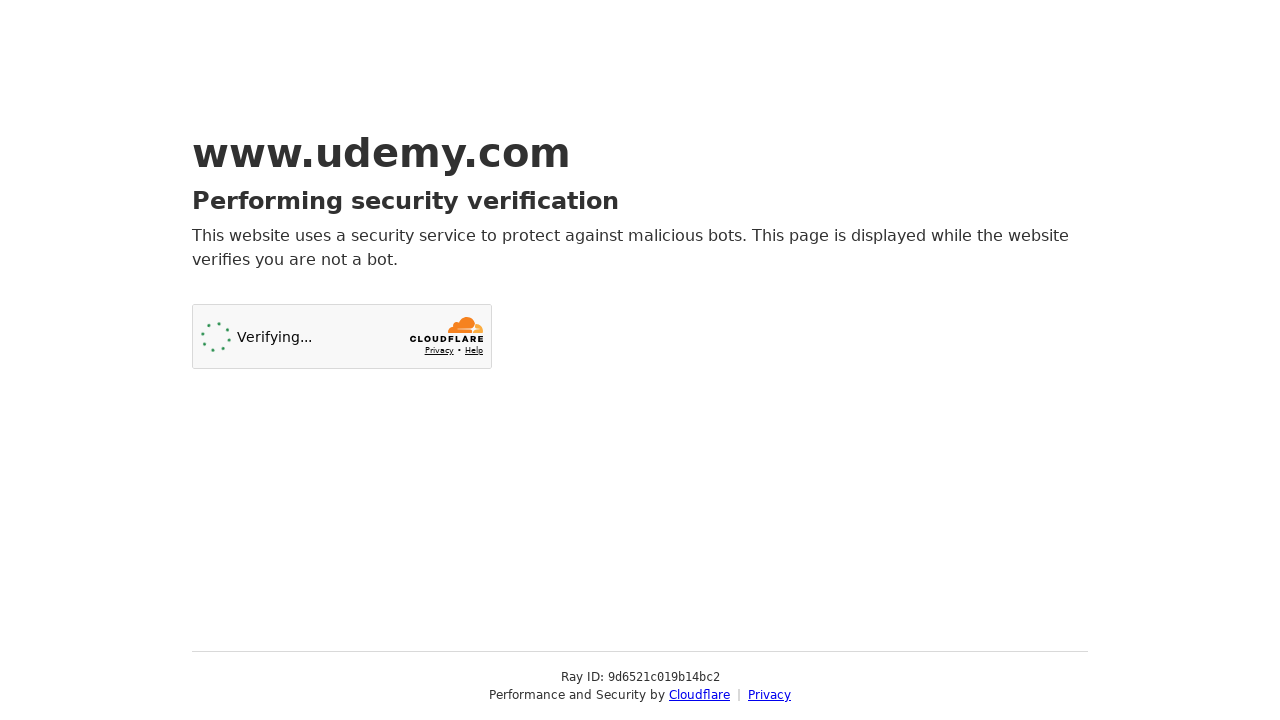

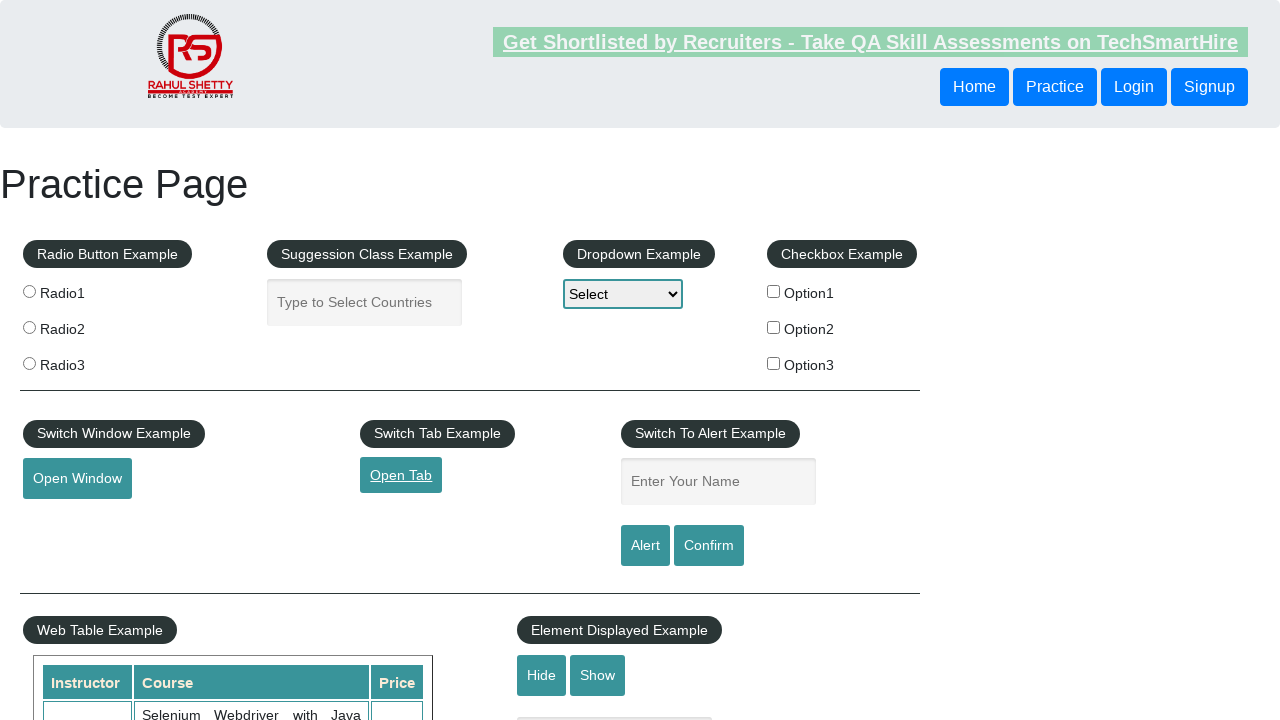